Tests request interception and modification by adding custom headers to requests to httpbin.org and verifying the modified headers appear in the response.

Starting URL: https://httpbin.org/headers

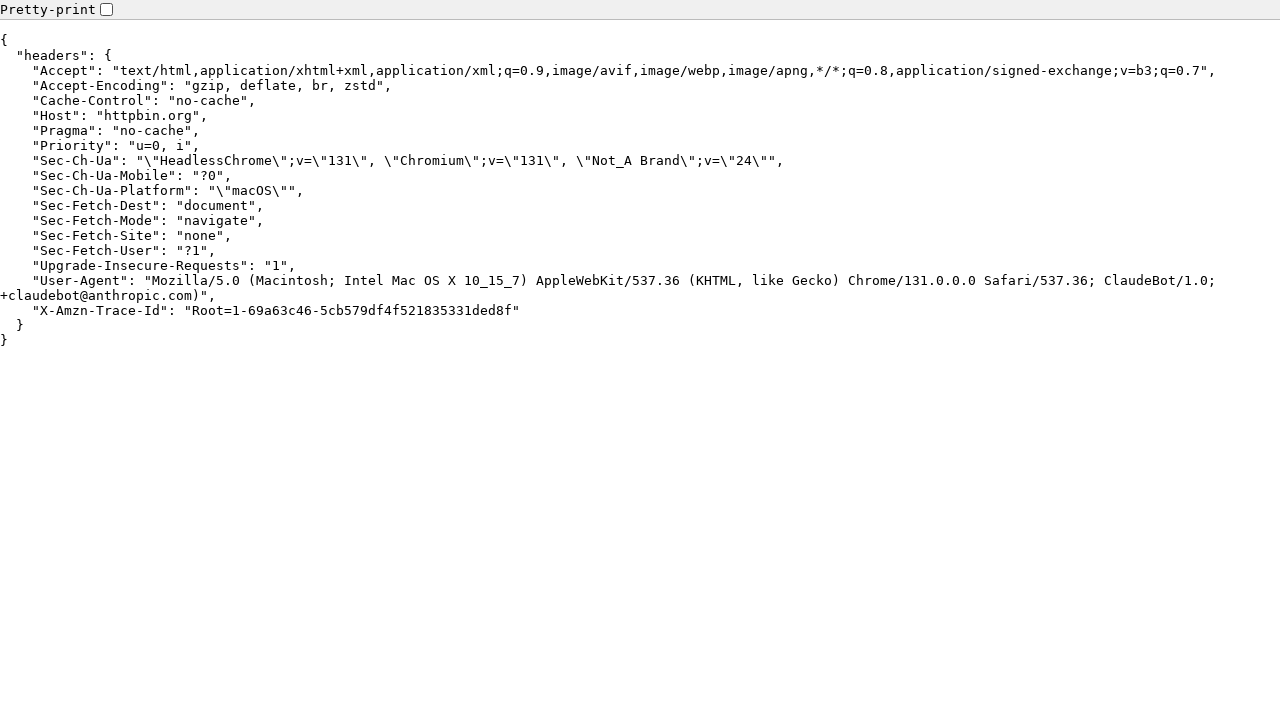

Set up route to intercept and modify requests with custom headers
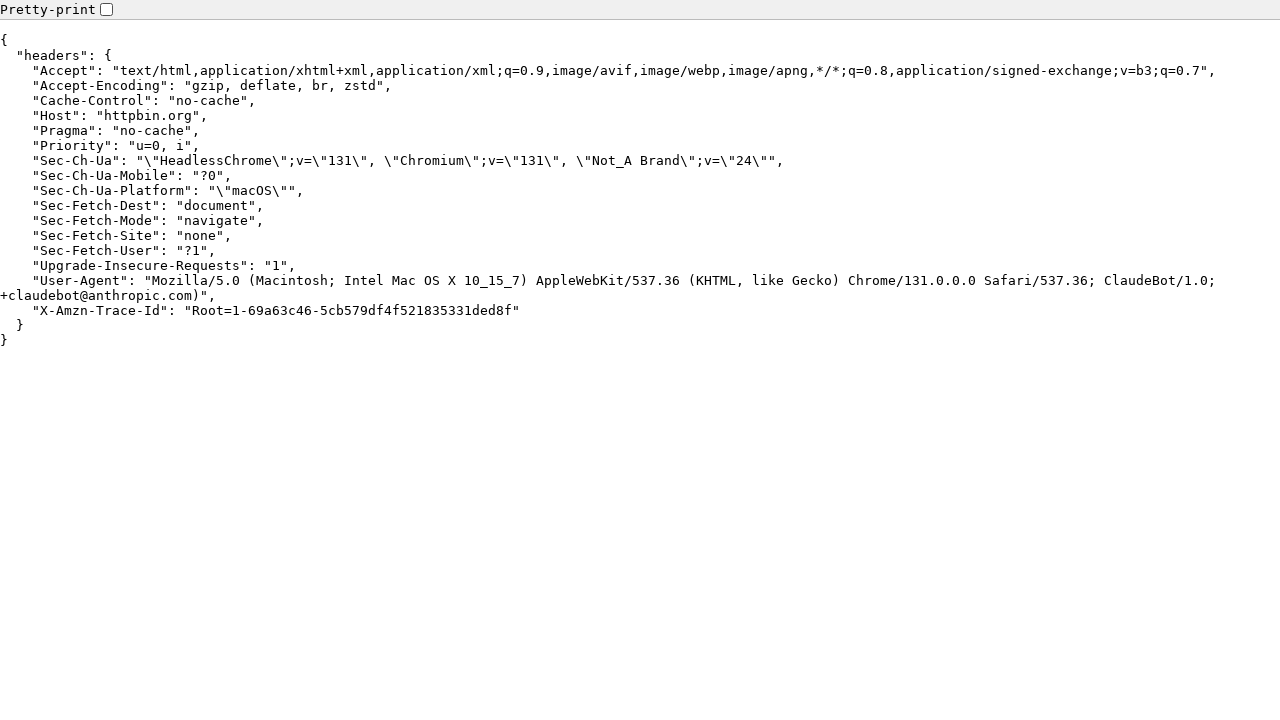

Navigated to https://httpbin.org/headers
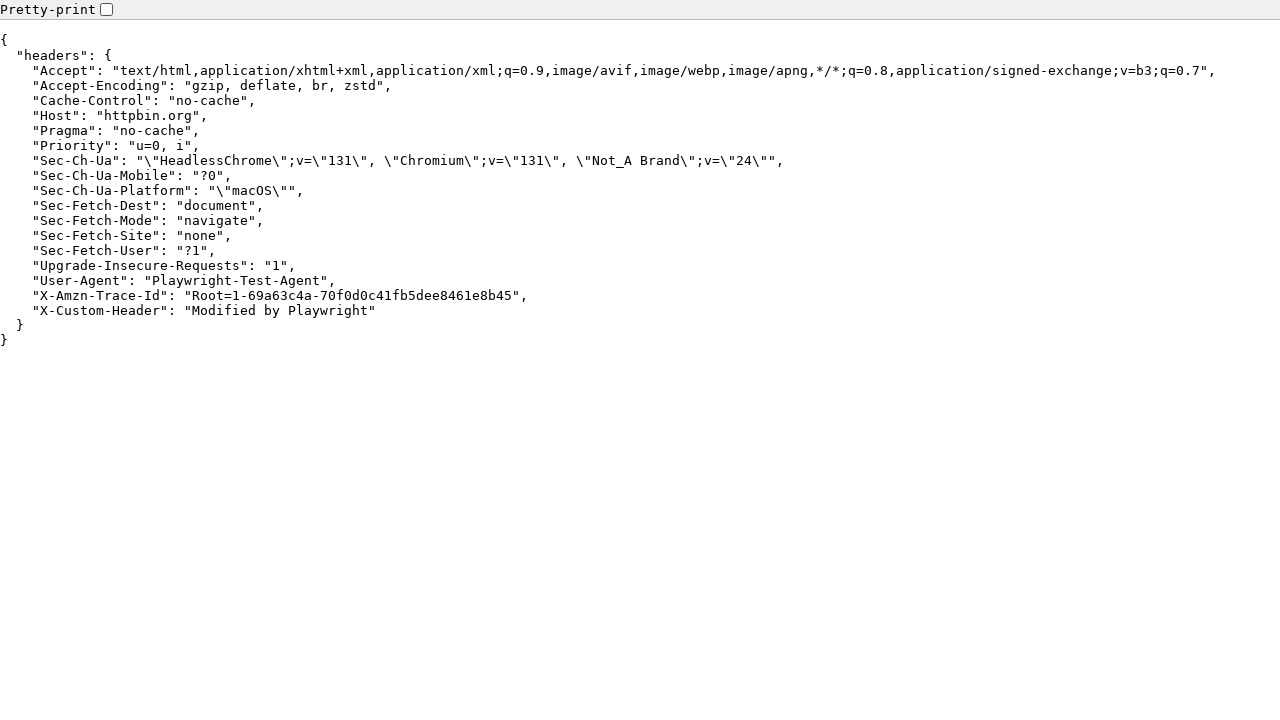

Waited for network idle state to complete
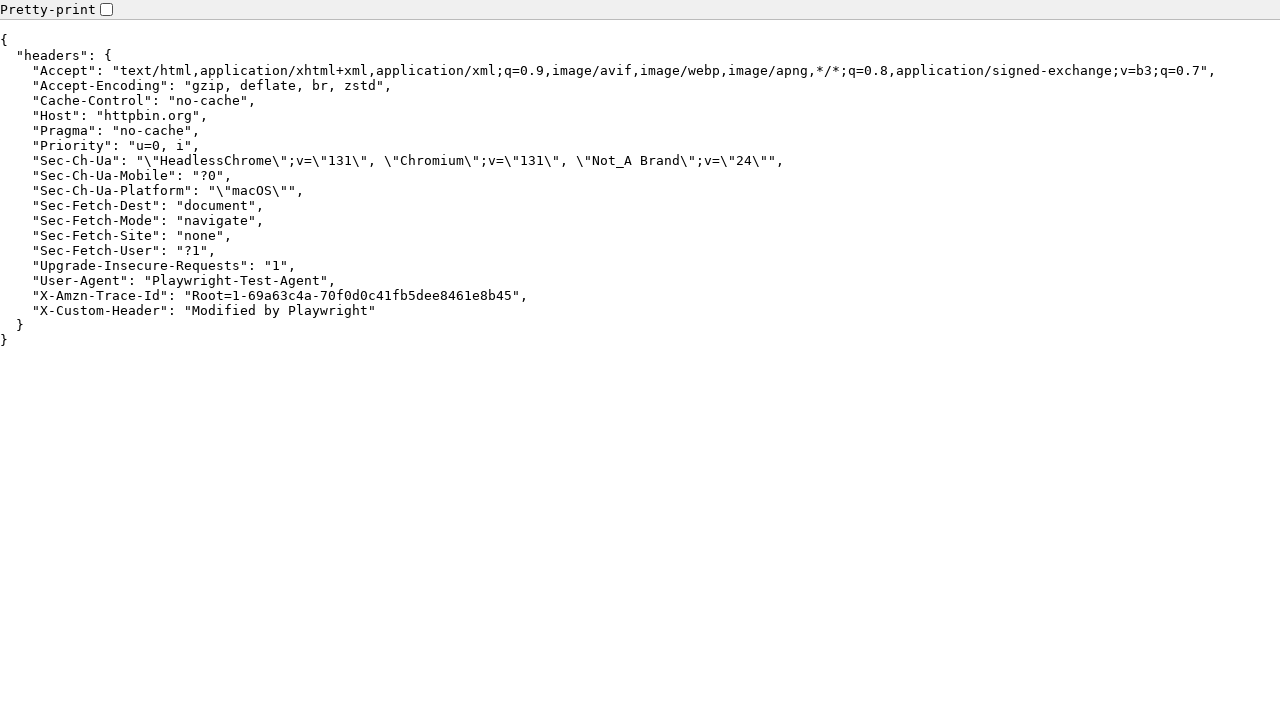

Verified body element is present on page
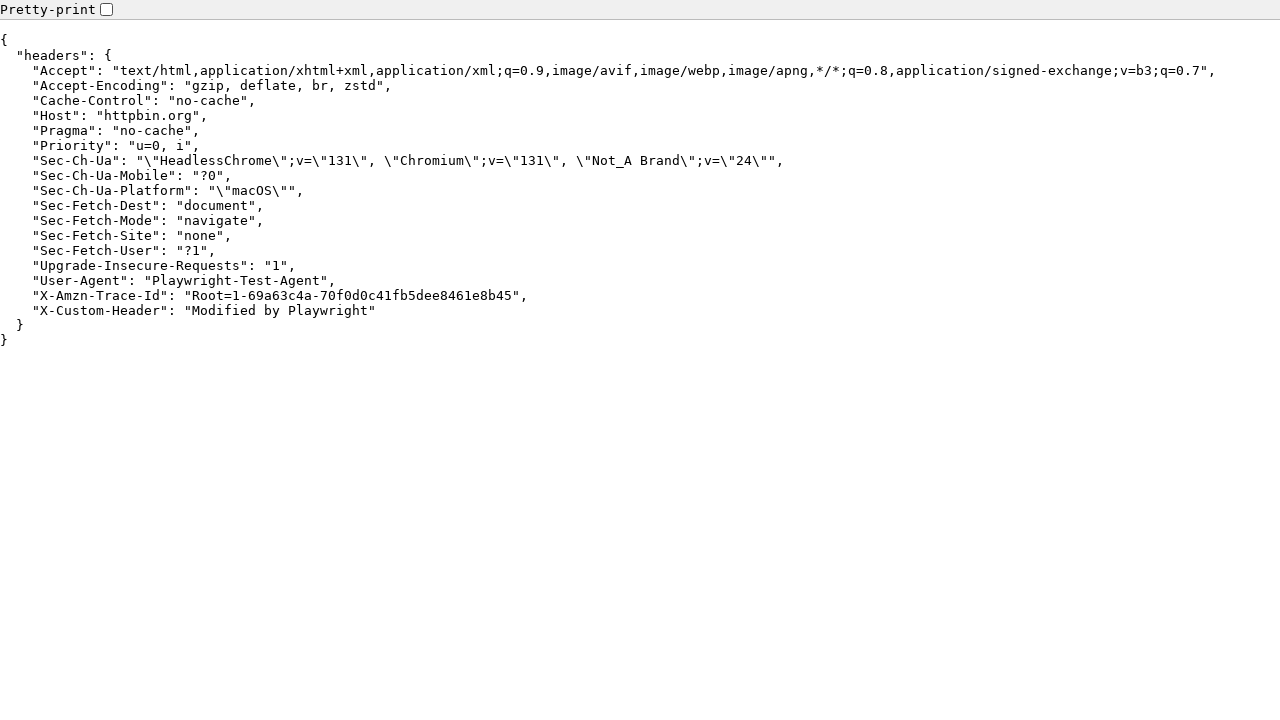

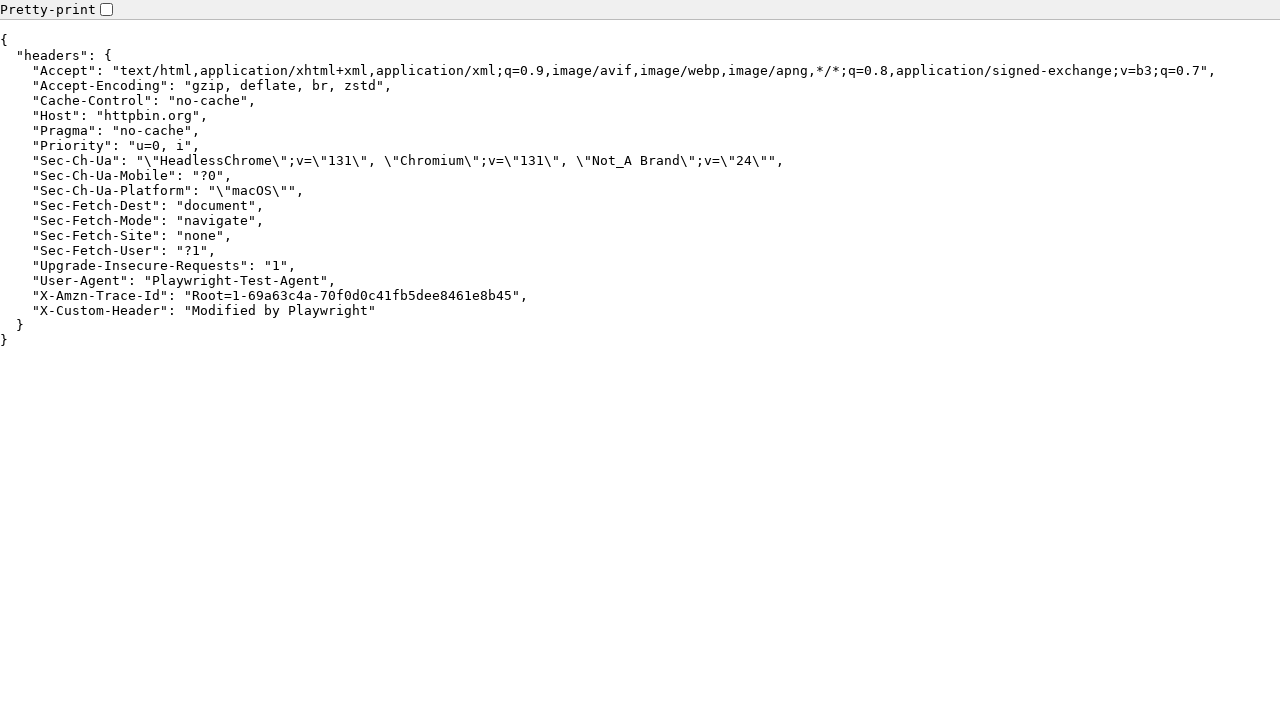